Tests the Contact Us form by navigating to the contact page, filling in name, email, subject, and message fields, submitting the form, and verifying an alert appears indicating a captcha mismatch.

Starting URL: https://shopdemo.fatfreeshop.com/

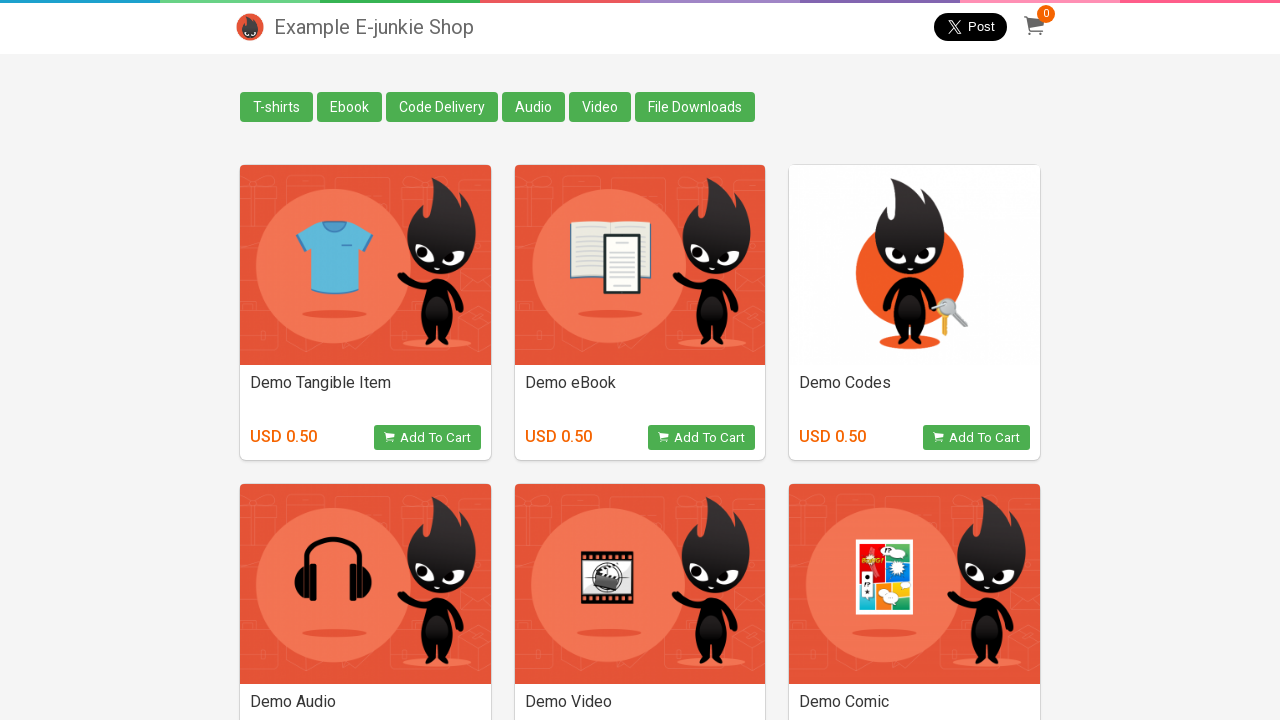

Waited for Contact Us button to load
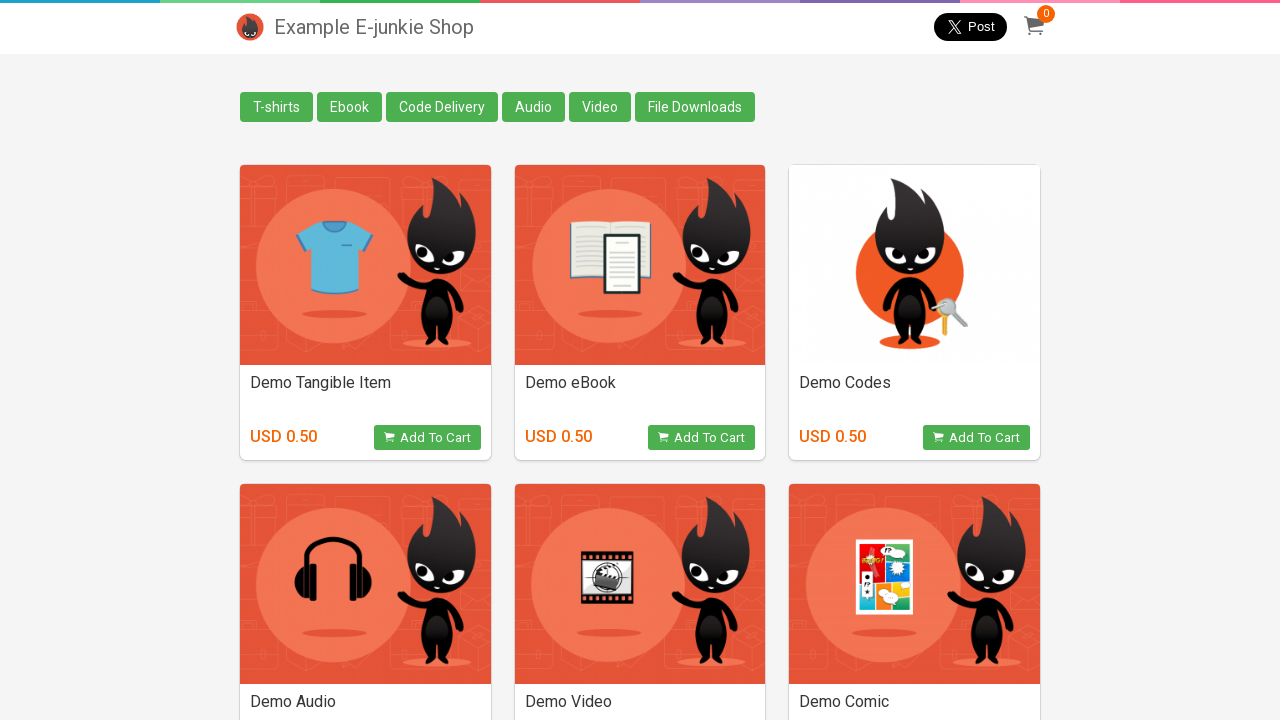

Located Contact Us button element
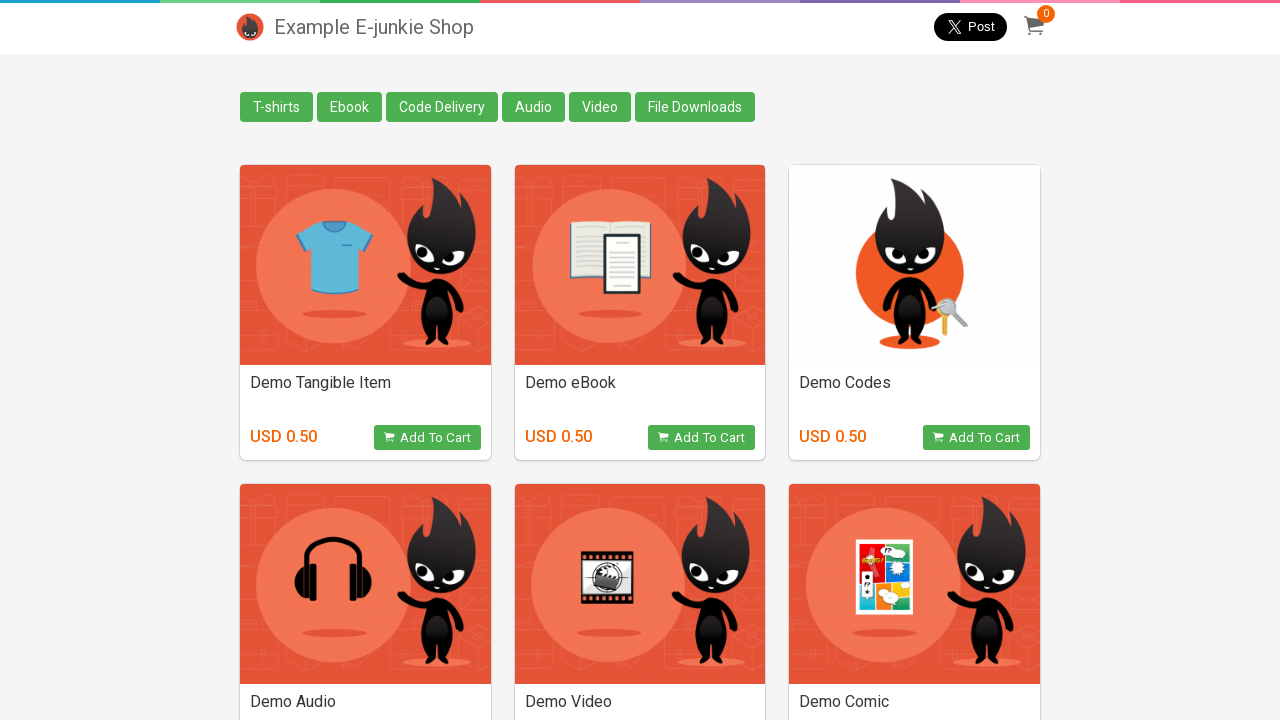

Scrolled Contact Us button into view
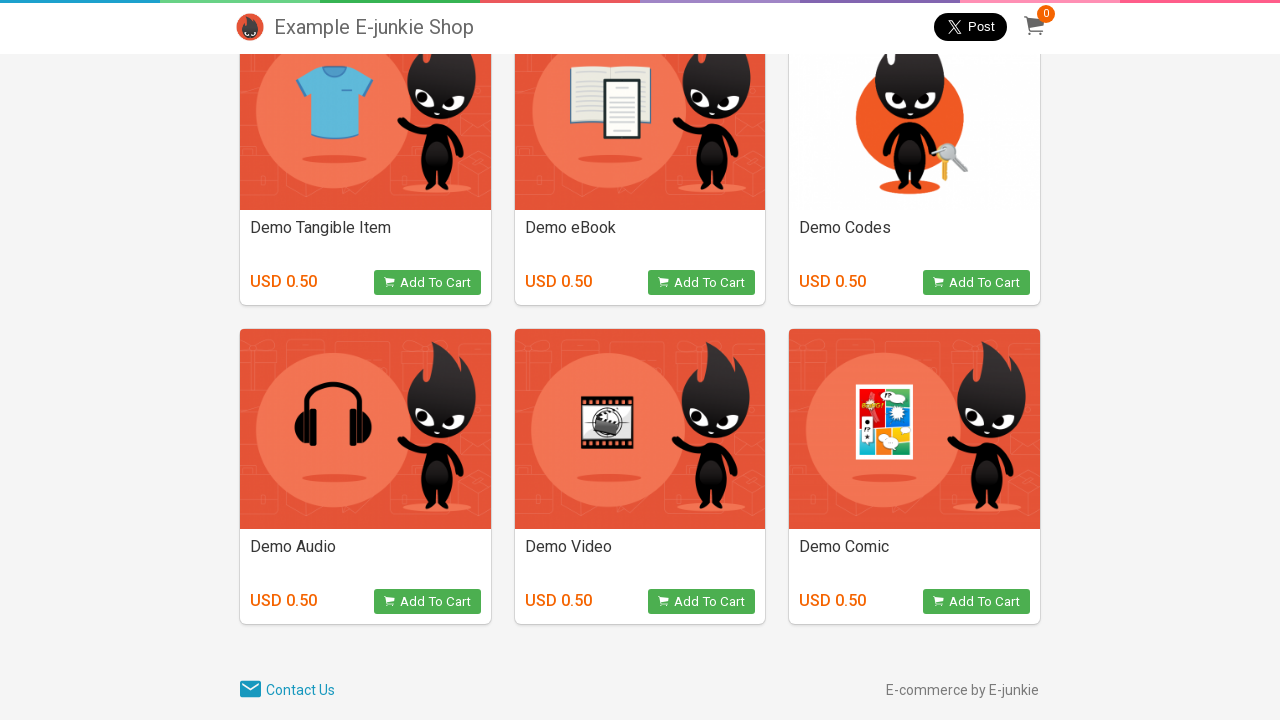

Clicked Contact Us button at (250, 690) on [class='contact']
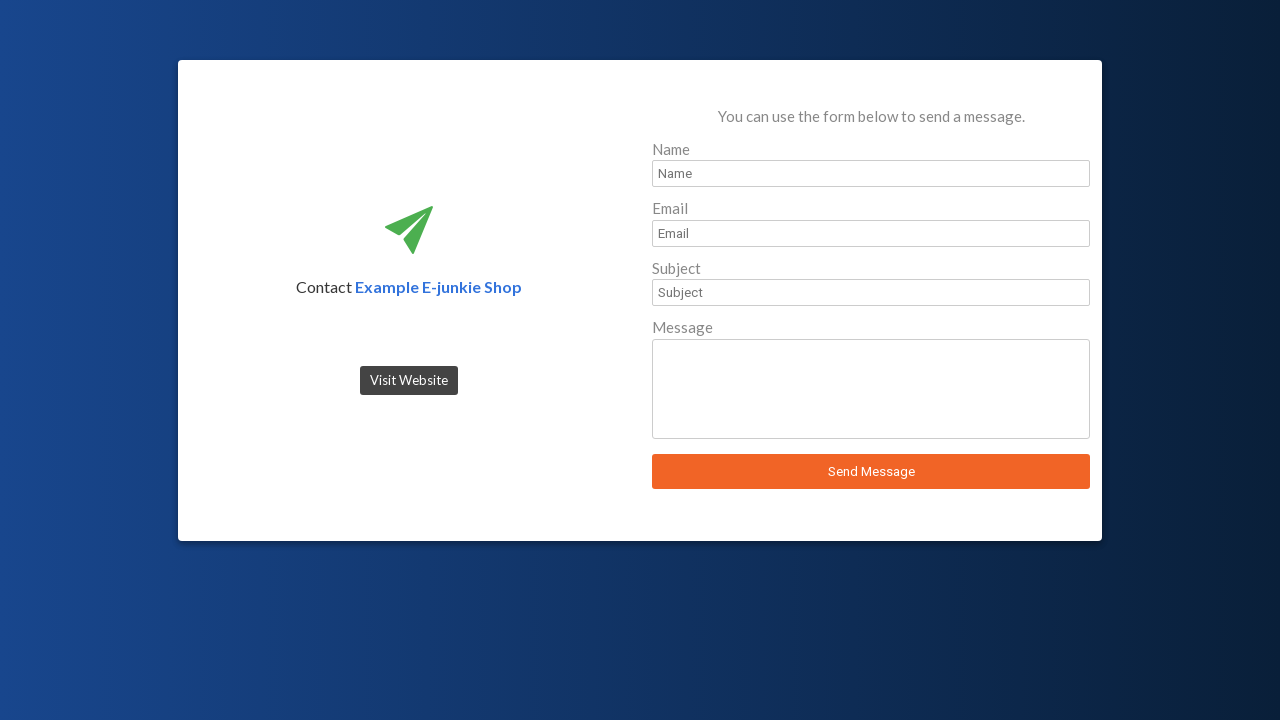

Contact page loaded and URL confirmed
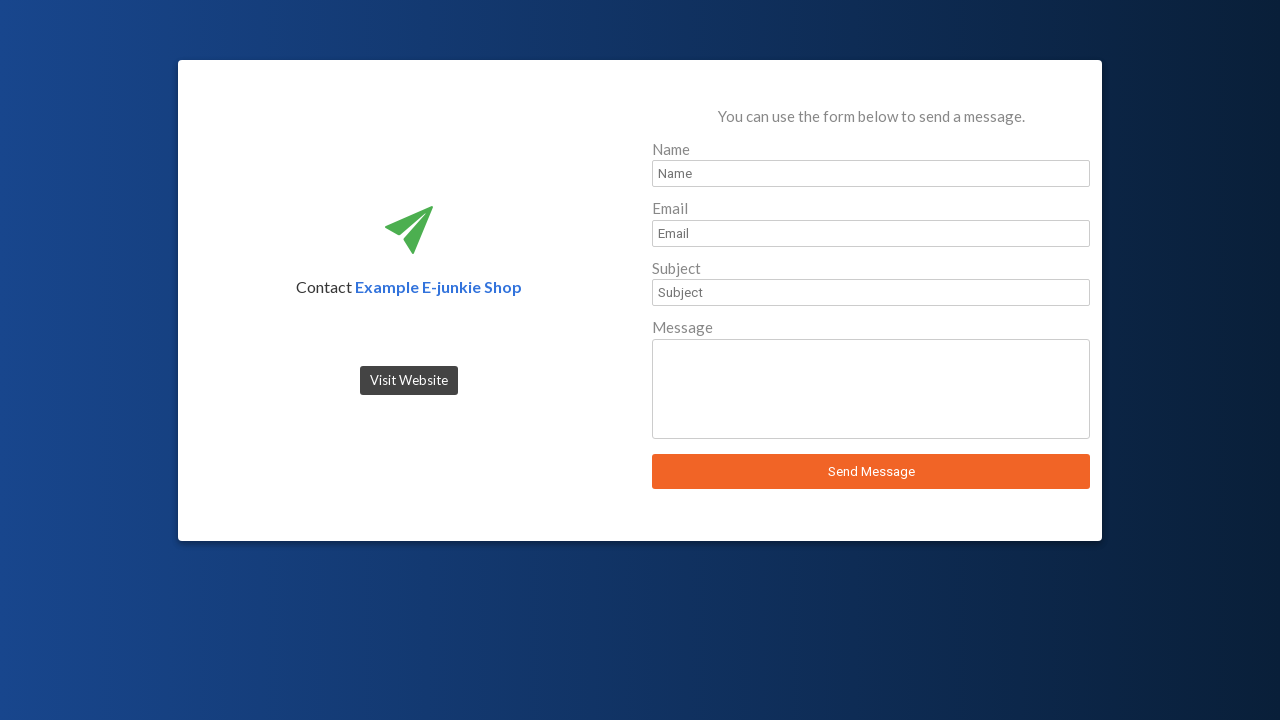

Contact page header element verified
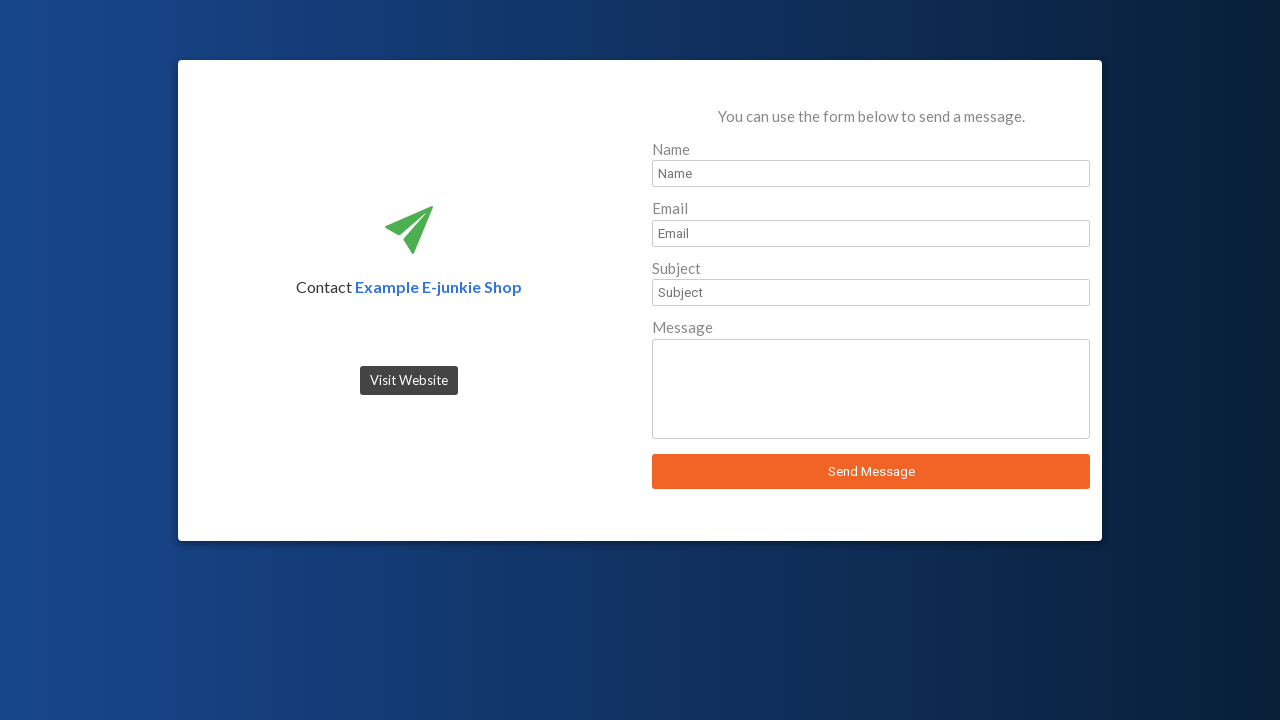

Waited for name field to load
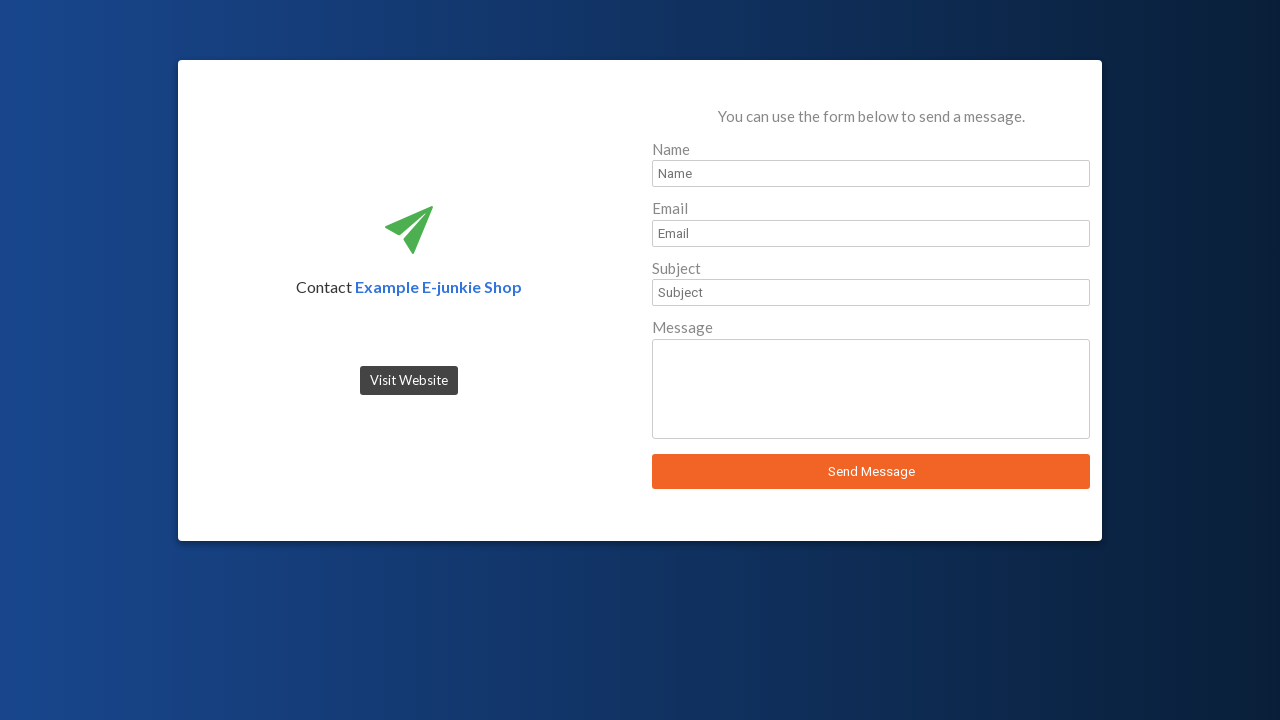

Filled name field with 'John' on [name='sender_name']
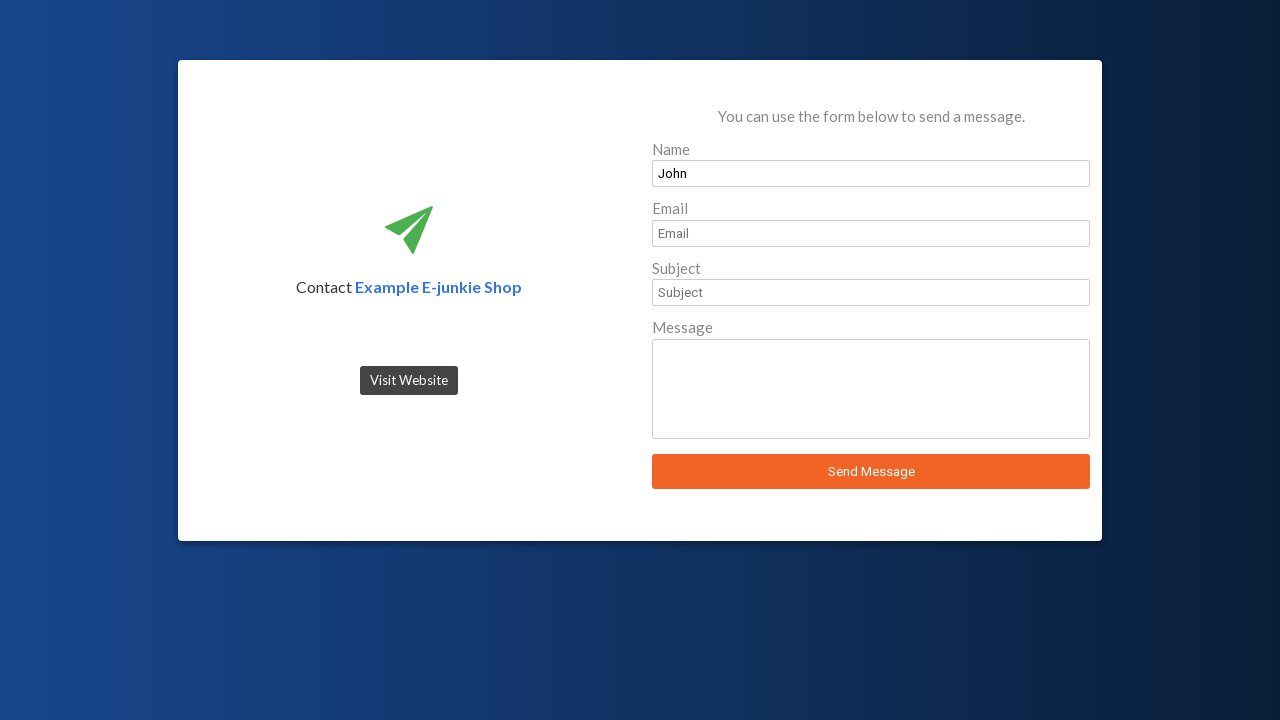

Waited for email field to load
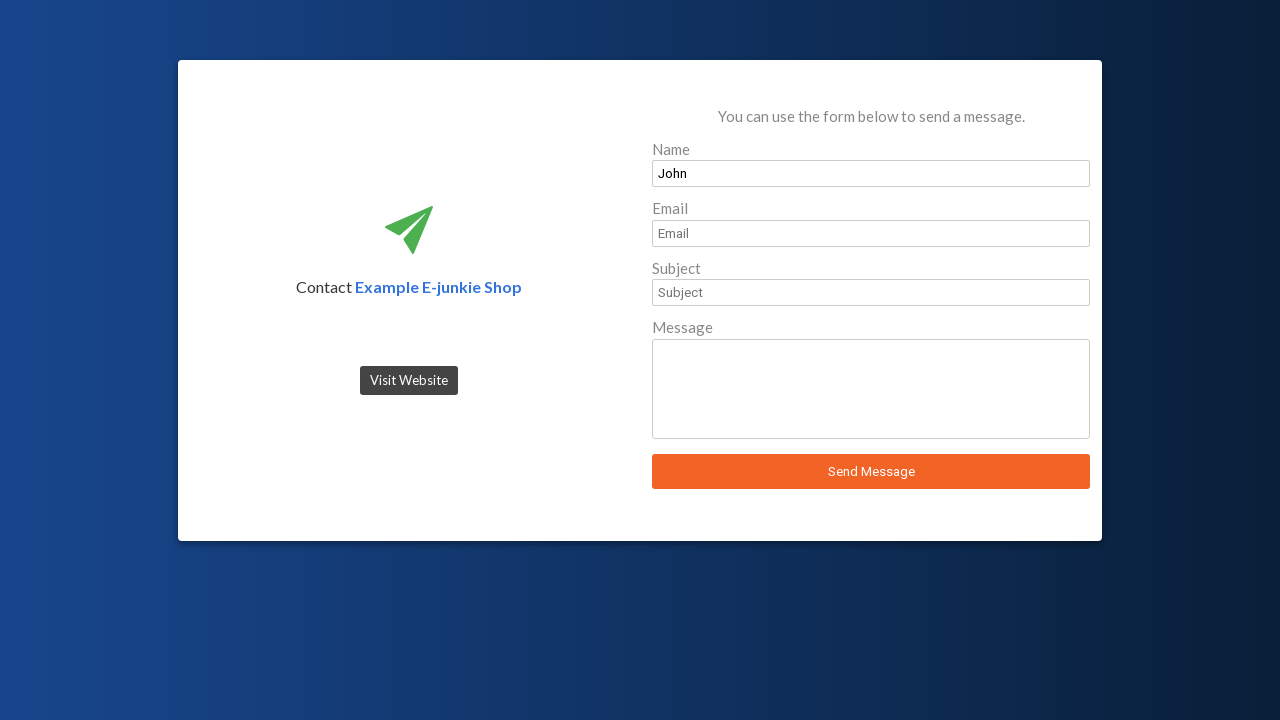

Filled email field with 'TestUser47@gmail.com' on [name='sender_email']
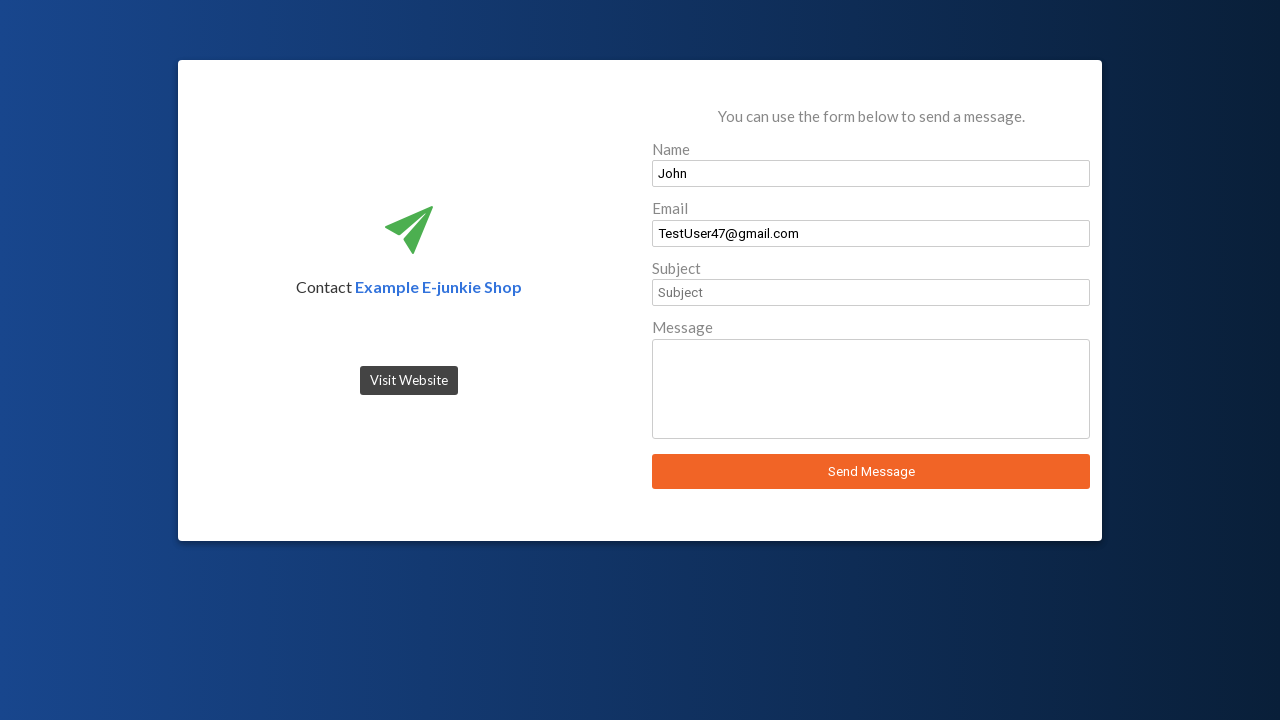

Waited for subject field to load
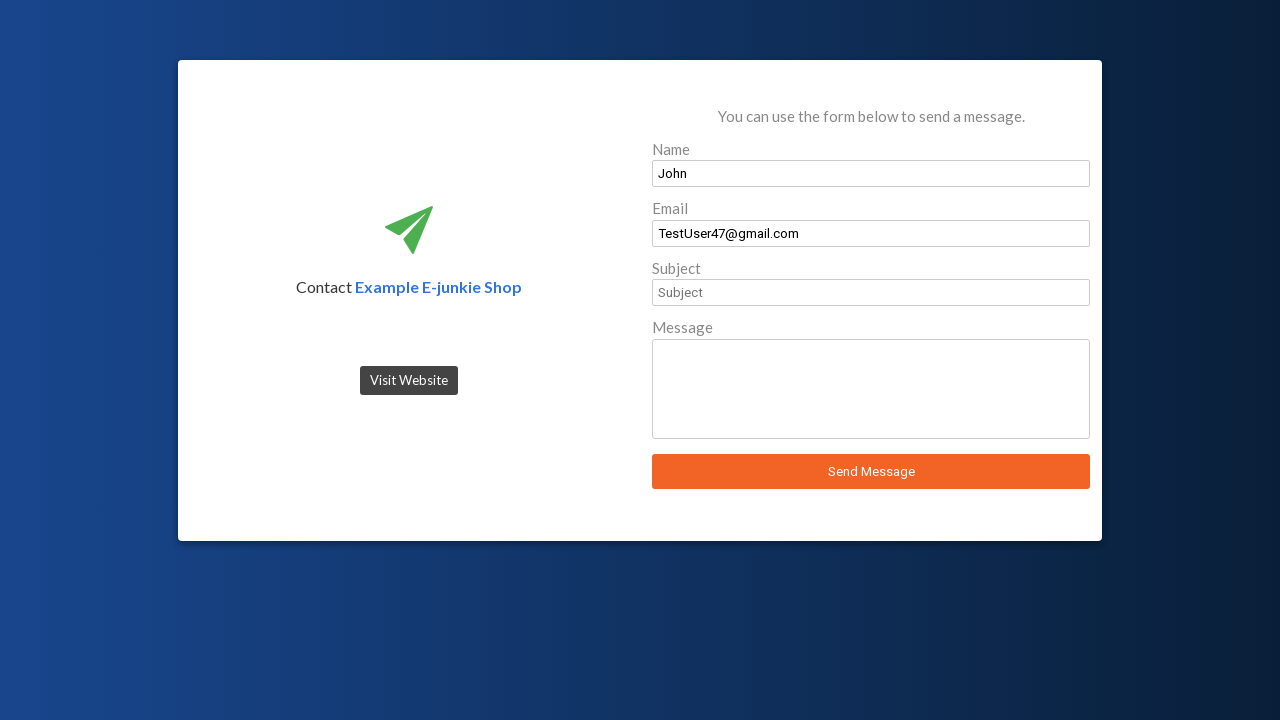

Filled subject field with 'Private' on [id='sender_subject']
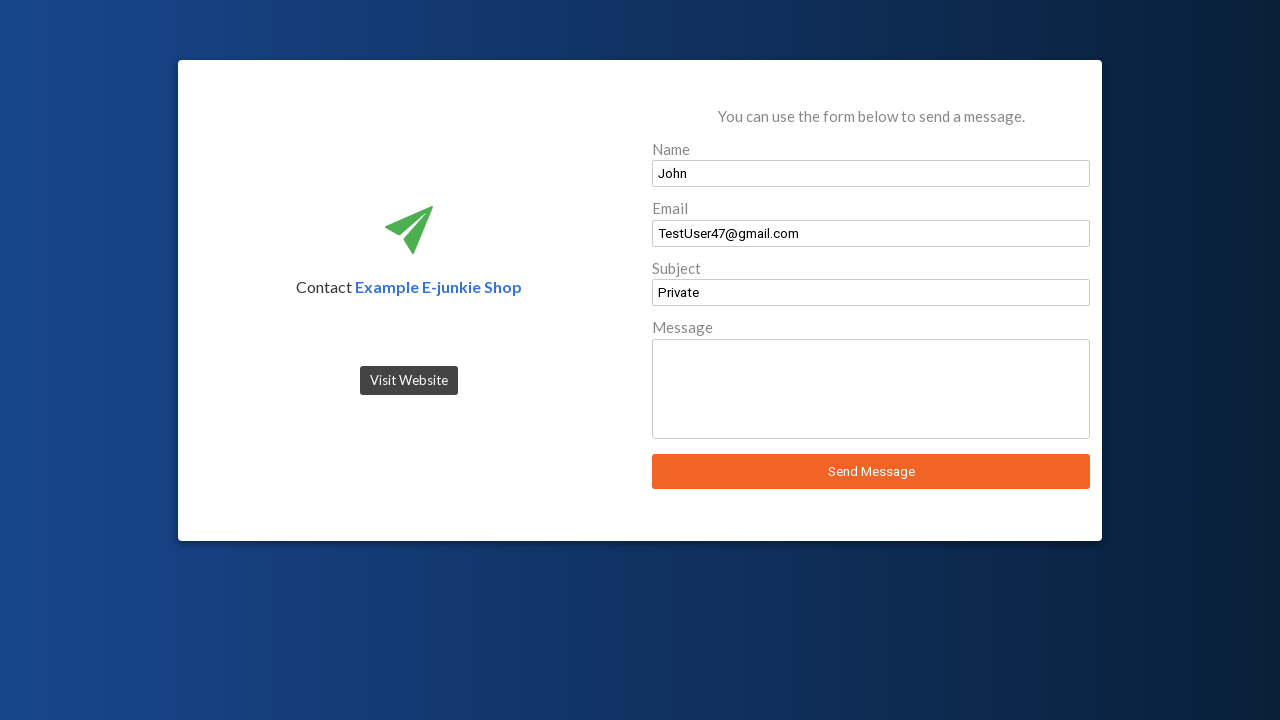

Waited for message field to load
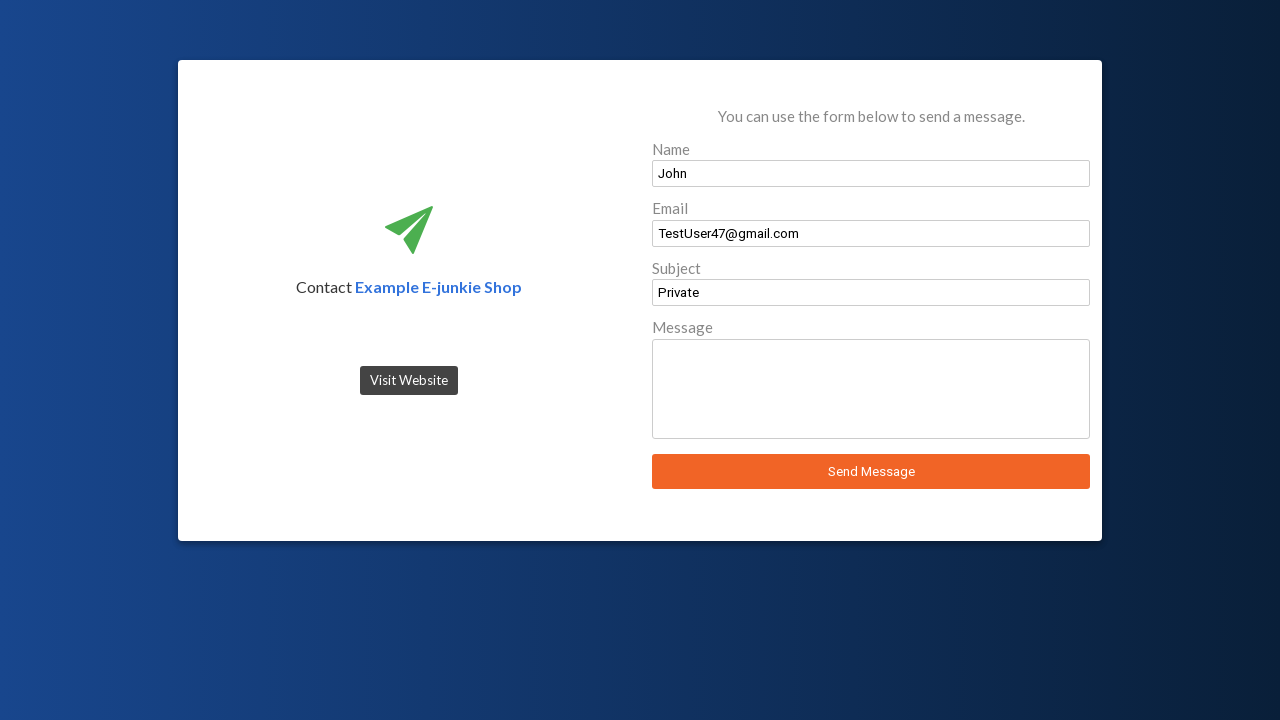

Filled message field with 'No Message' on [id='sender_message']
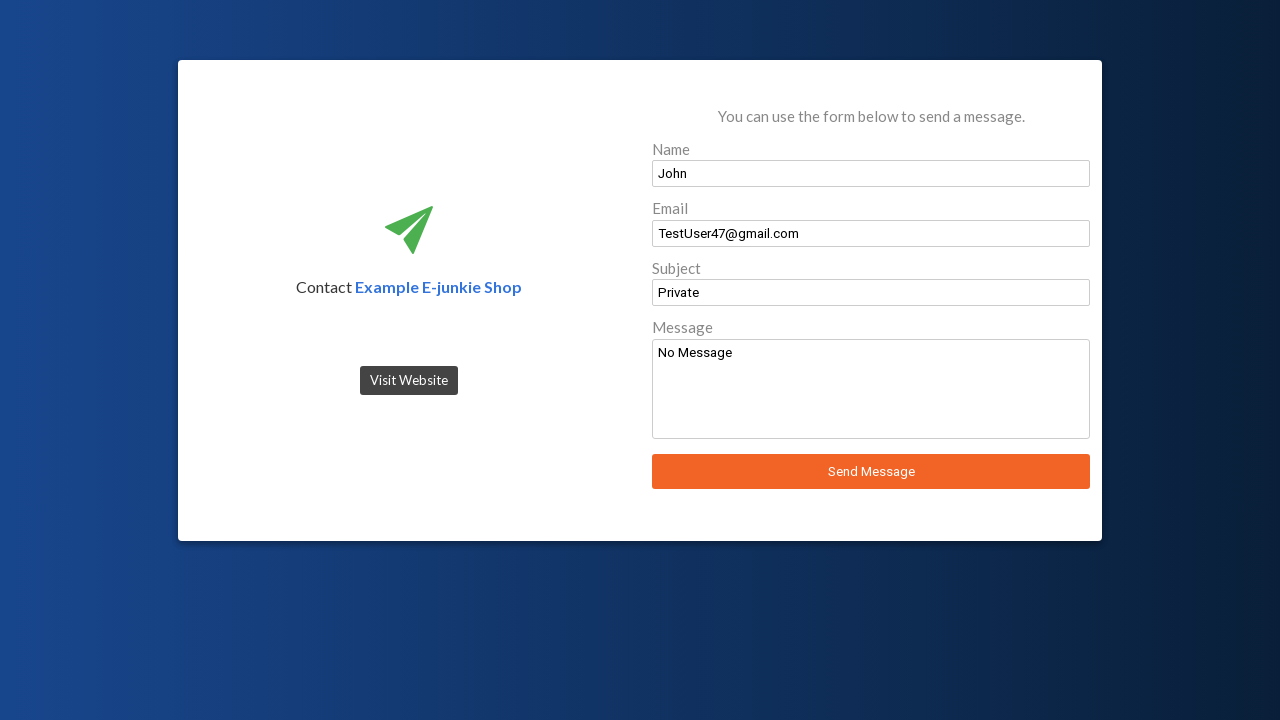

Waited for submit button to load
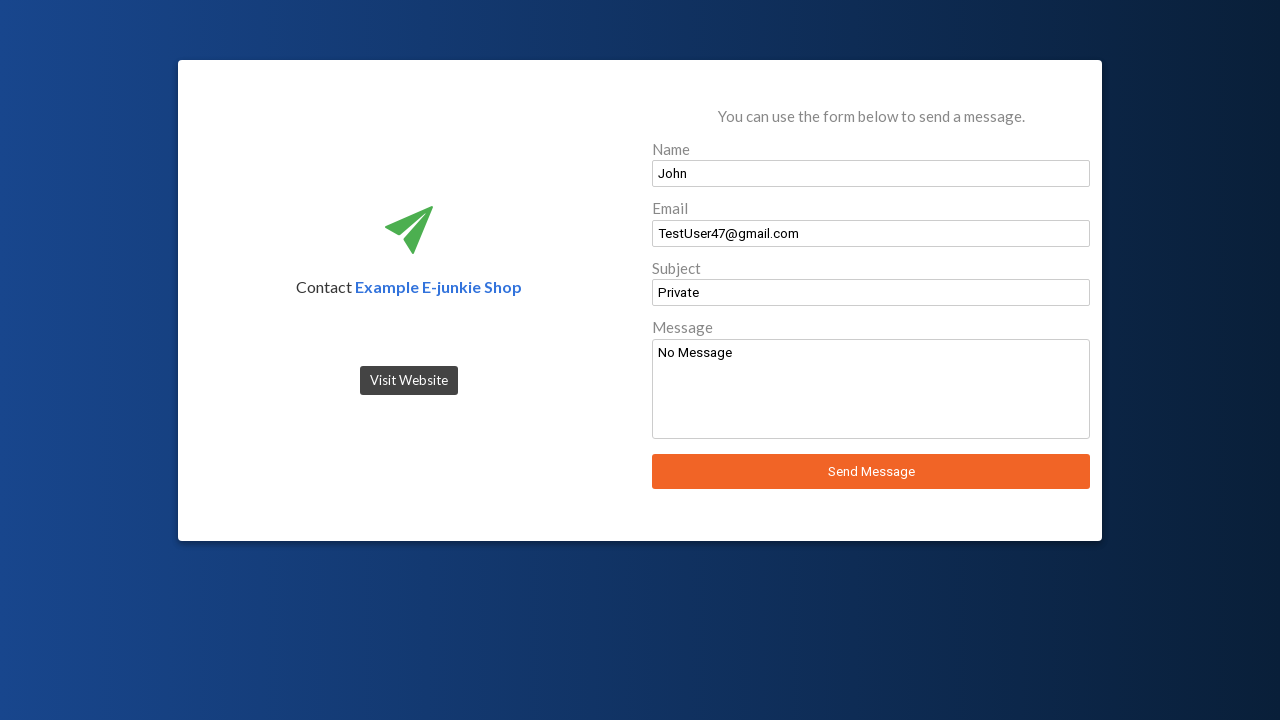

Clicked submit button to send contact form at (871, 472) on button[type='submit']
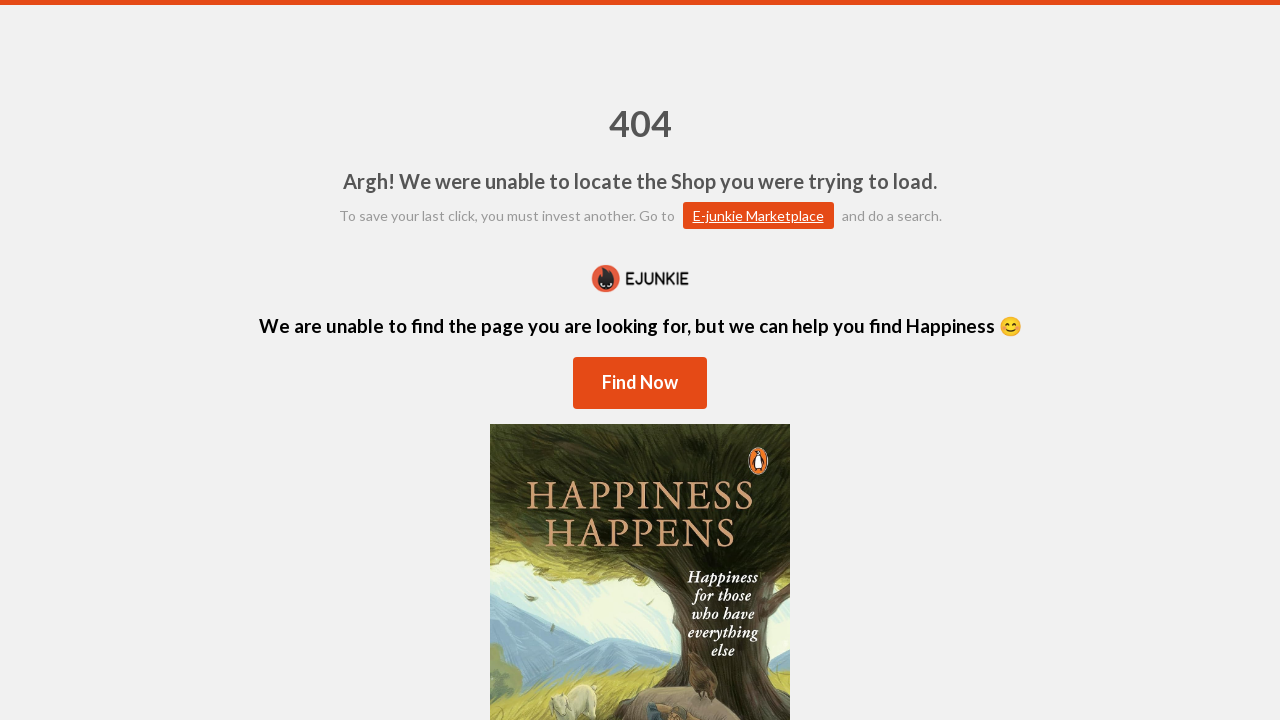

Set up dialog handler to accept alerts
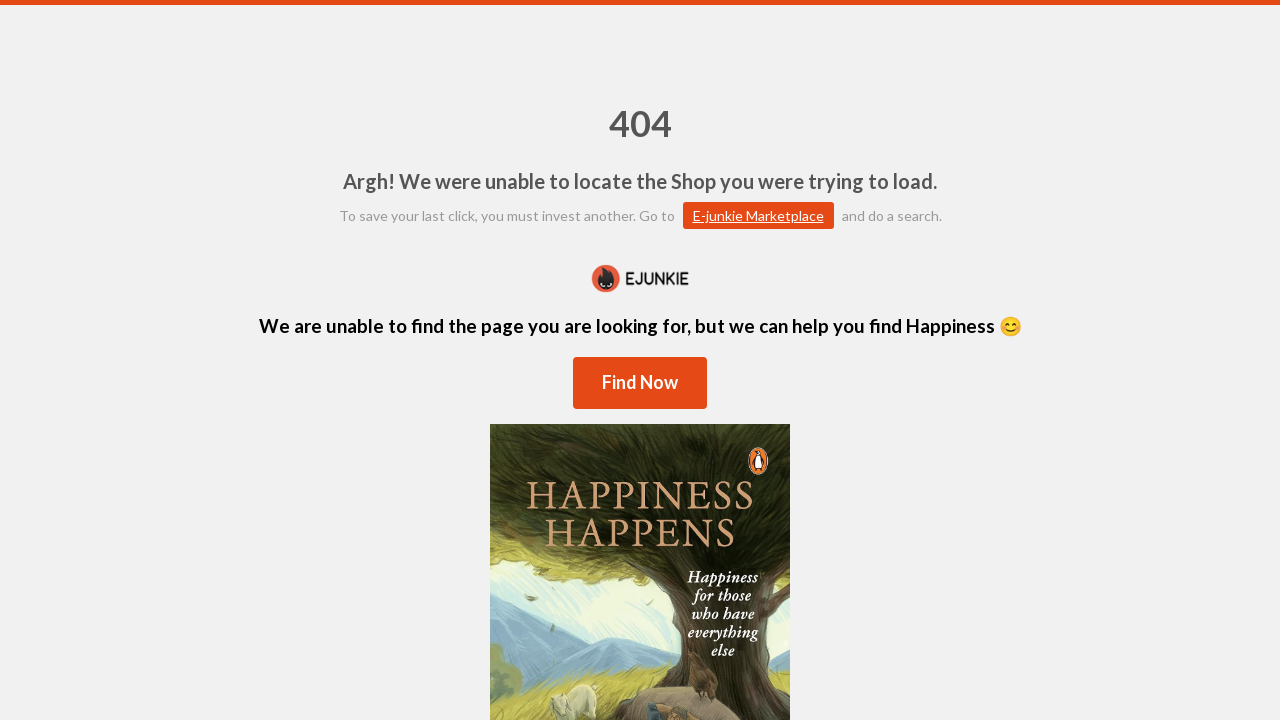

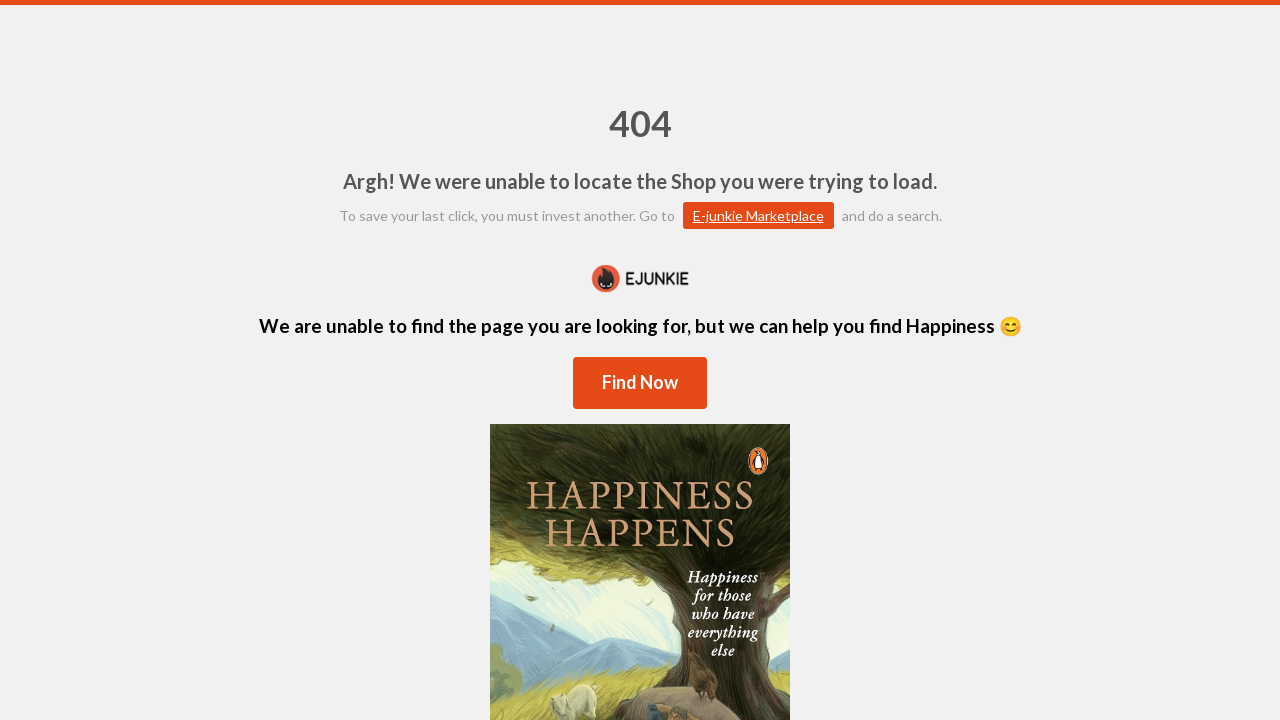